Tests drag and drop functionality on jQuery UI demo page by dragging an element into a droppable area within an iframe

Starting URL: https://jqueryui.com/droppable/

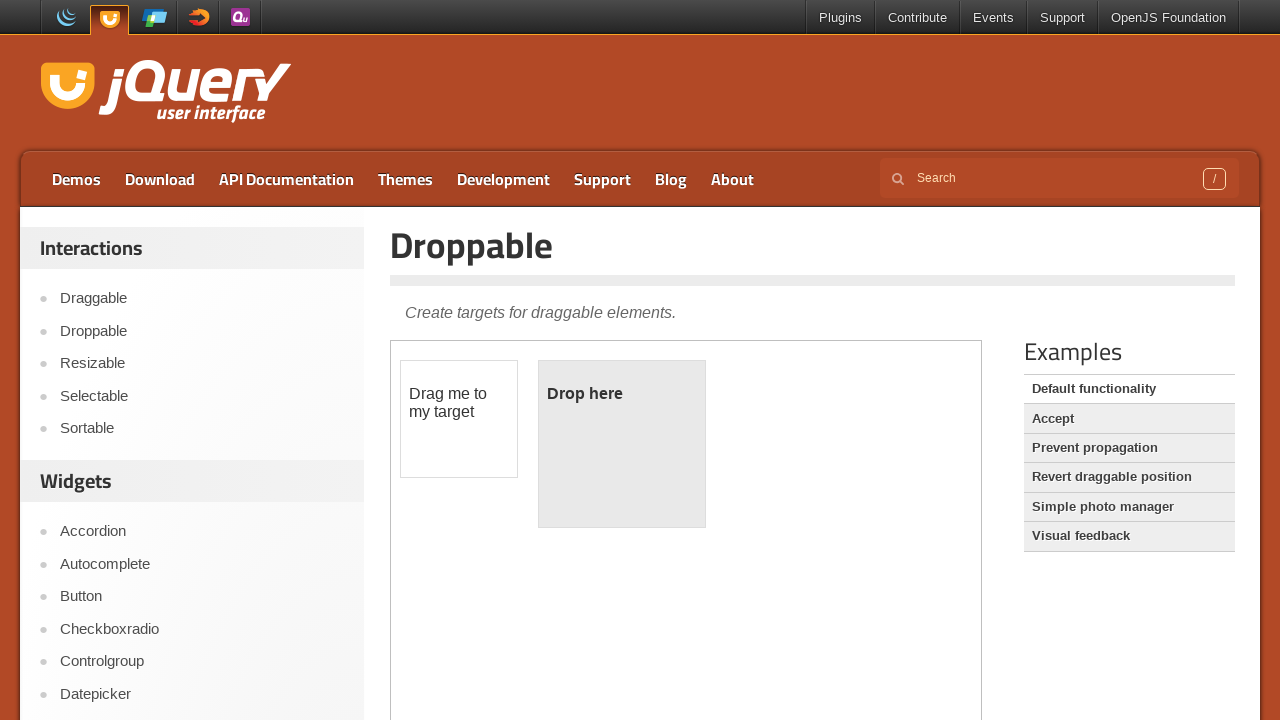

Located iframe with demo-frame class containing drag and drop demo
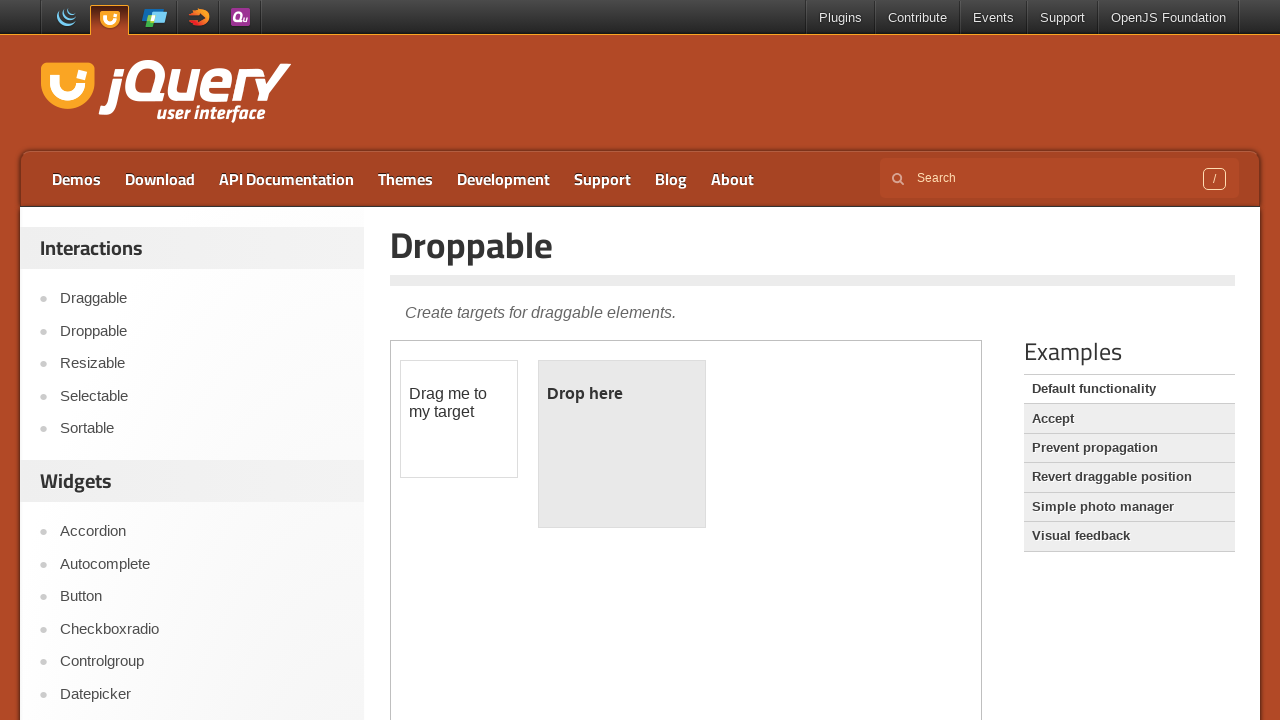

Located draggable element with id 'draggable' within iframe
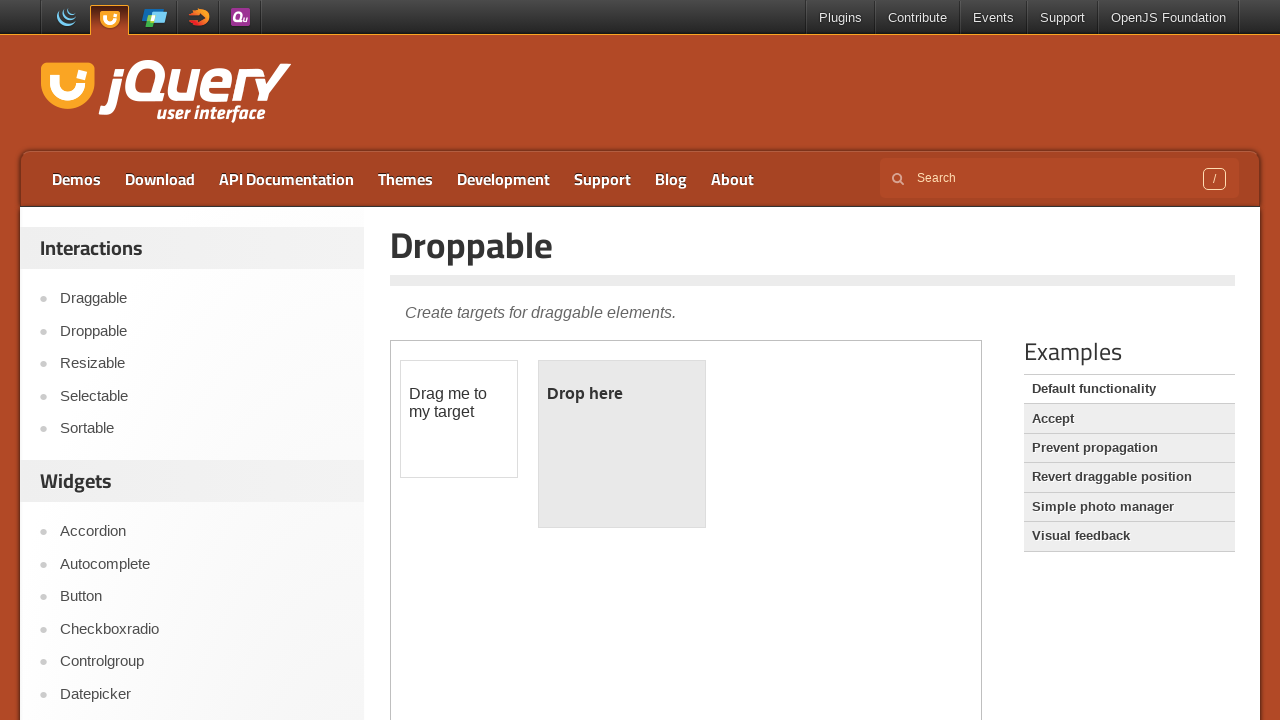

Located droppable element with id 'droppable' within iframe
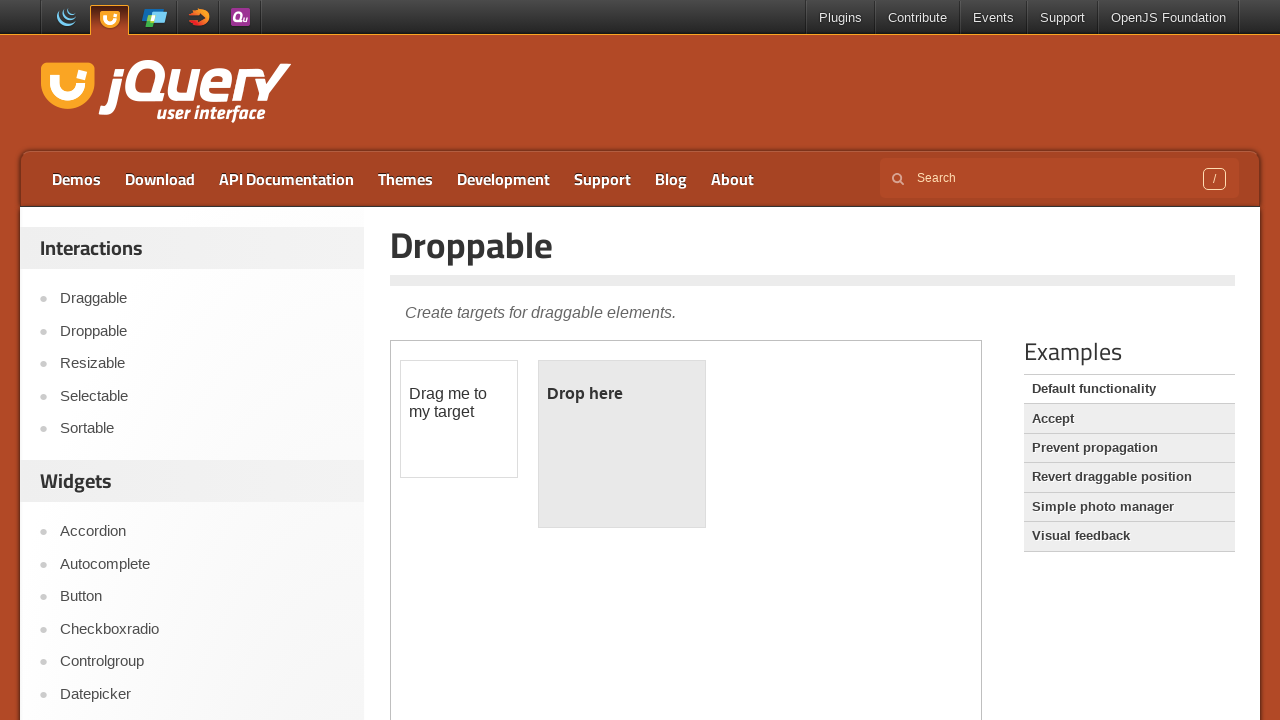

Dragged draggable element into droppable area at (622, 444)
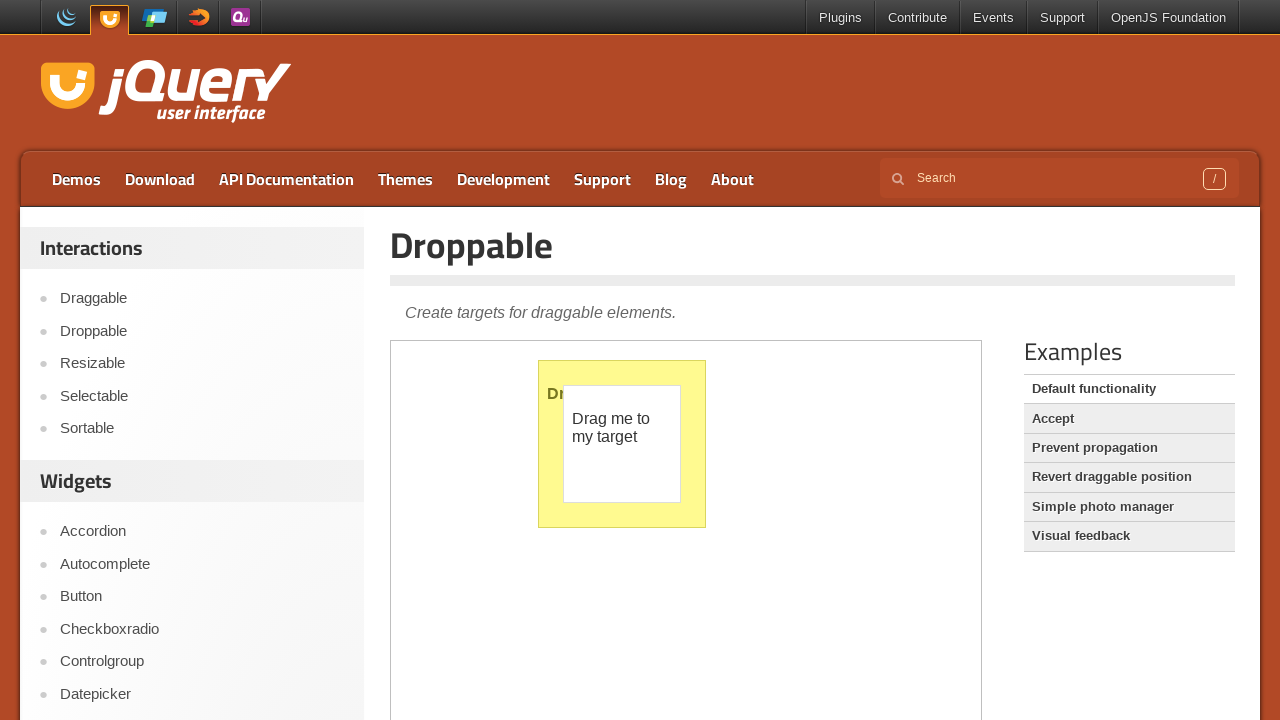

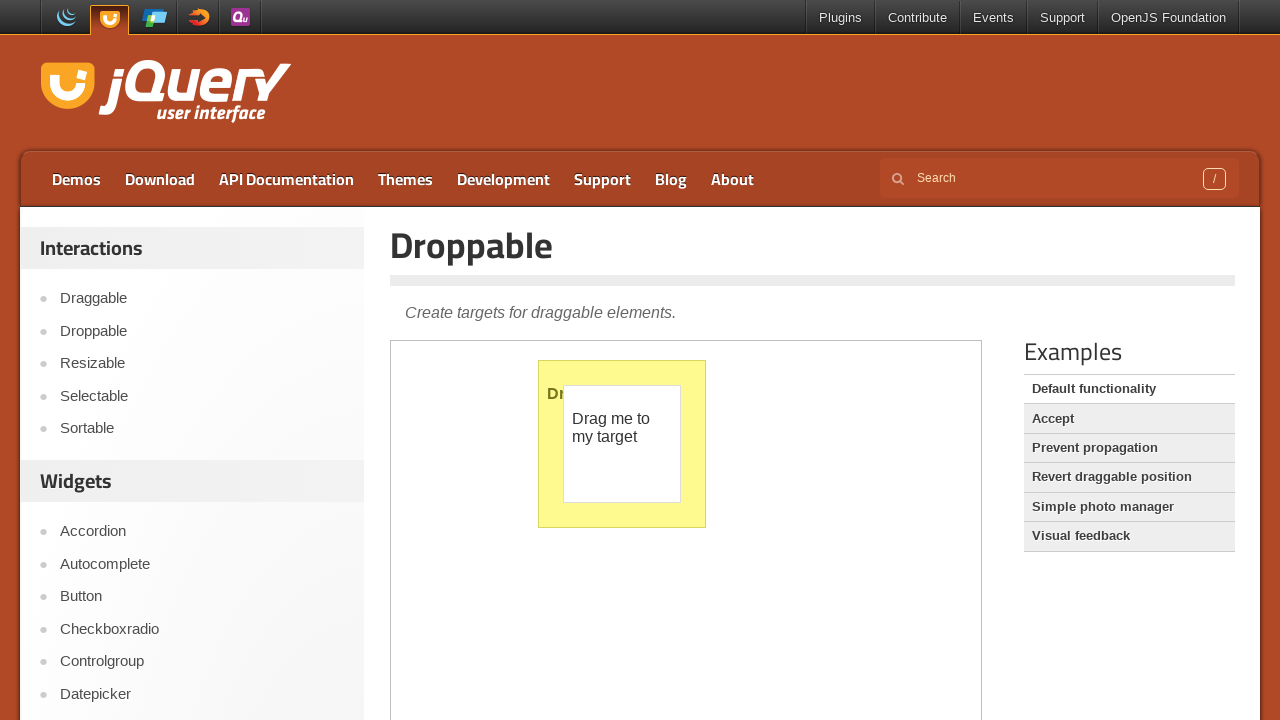